Navigates through a paginated product table, iterating through each page and selecting checkboxes for specific products

Starting URL: https://testautomationpractice.blogspot.com/

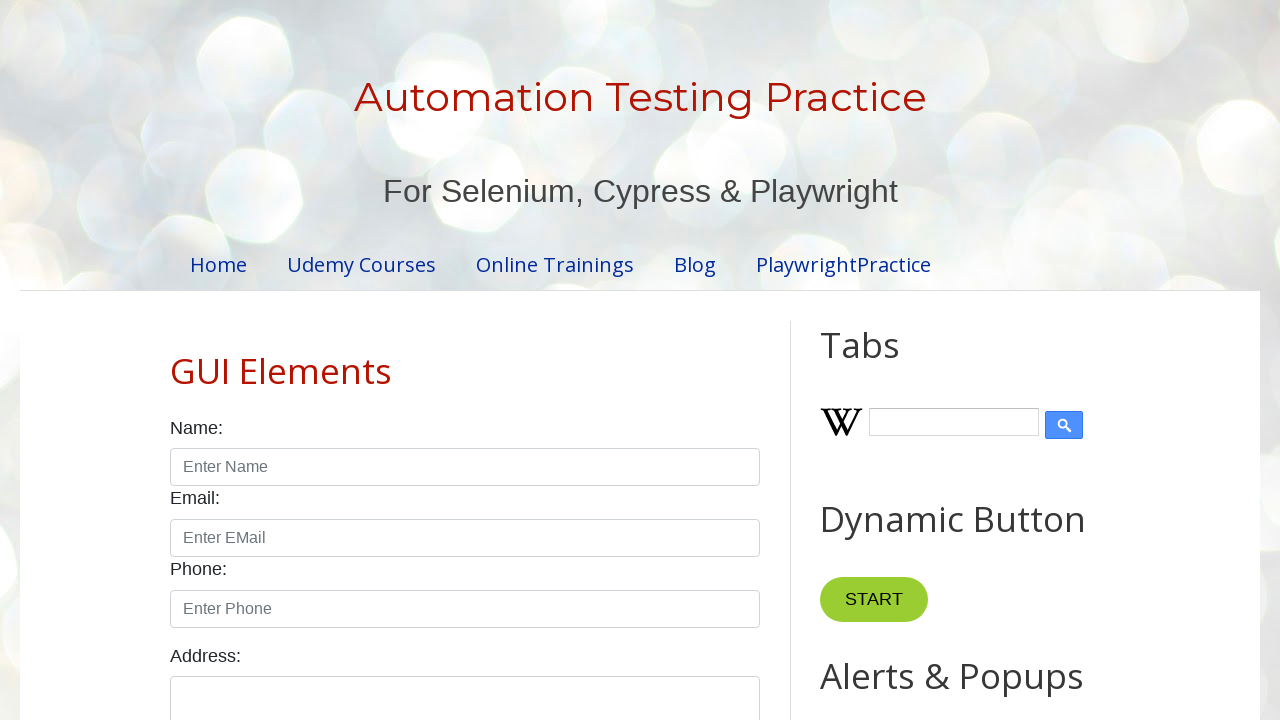

Retrieved all pagination links from the table
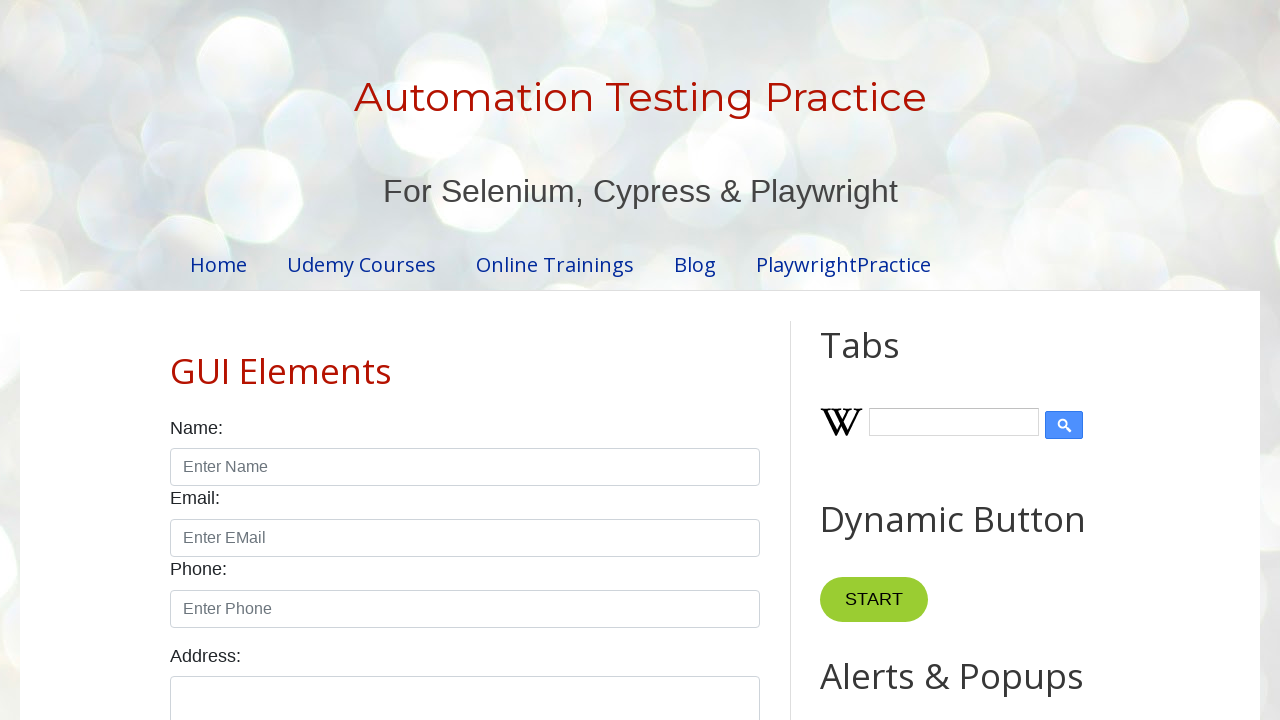

Found 4 pages in the pagination
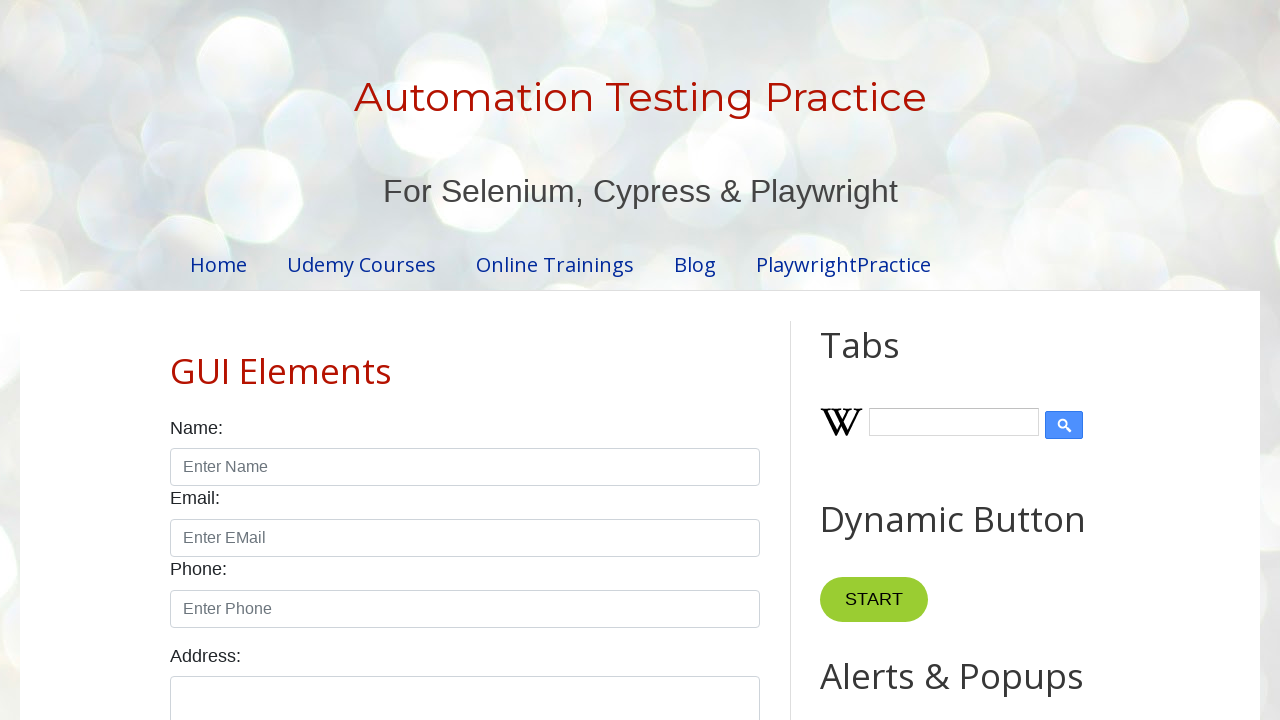

Retrieved all rows from page 1 (found 5 rows)
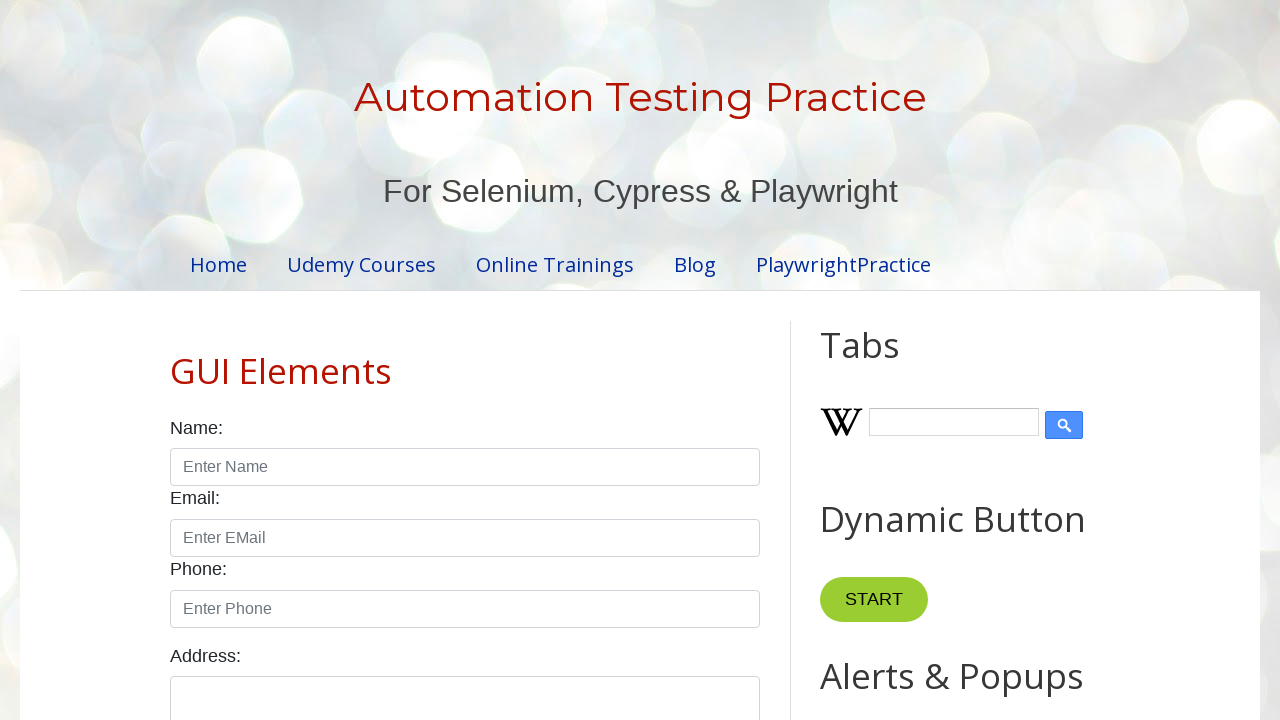

Retrieved product name from row 1: 'Smartphone'
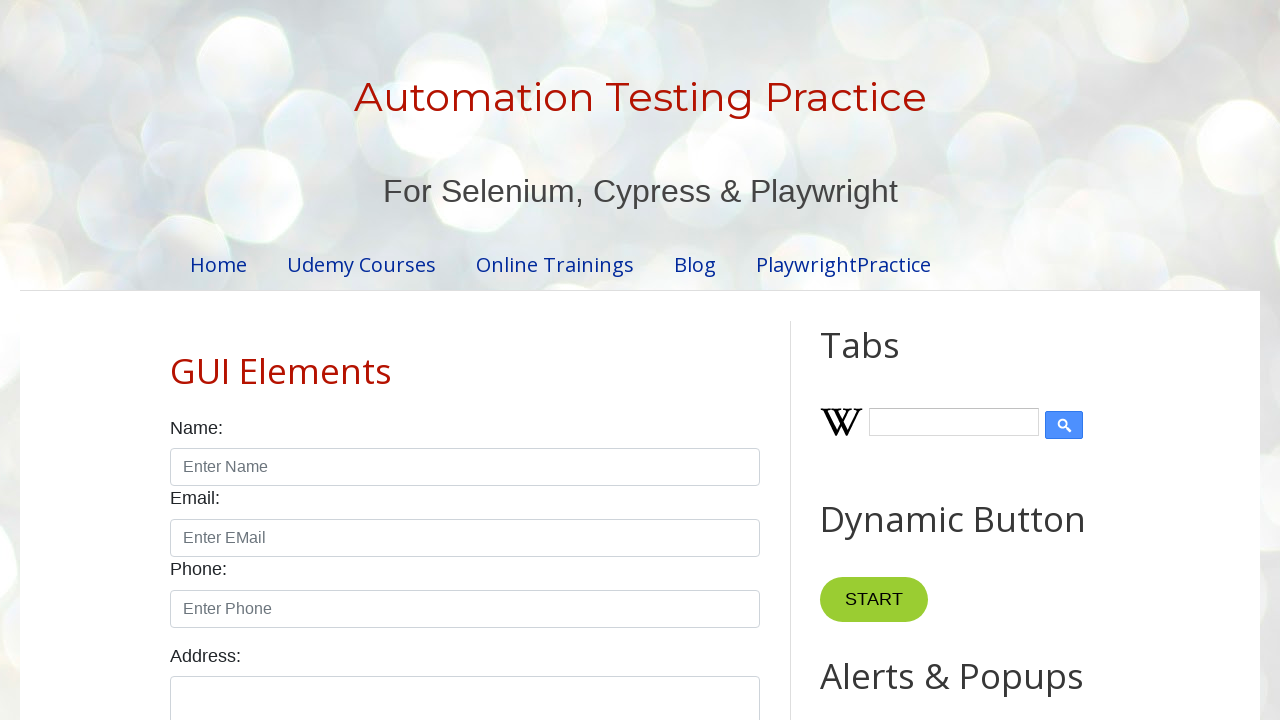

Retrieved product name from row 2: 'Laptop'
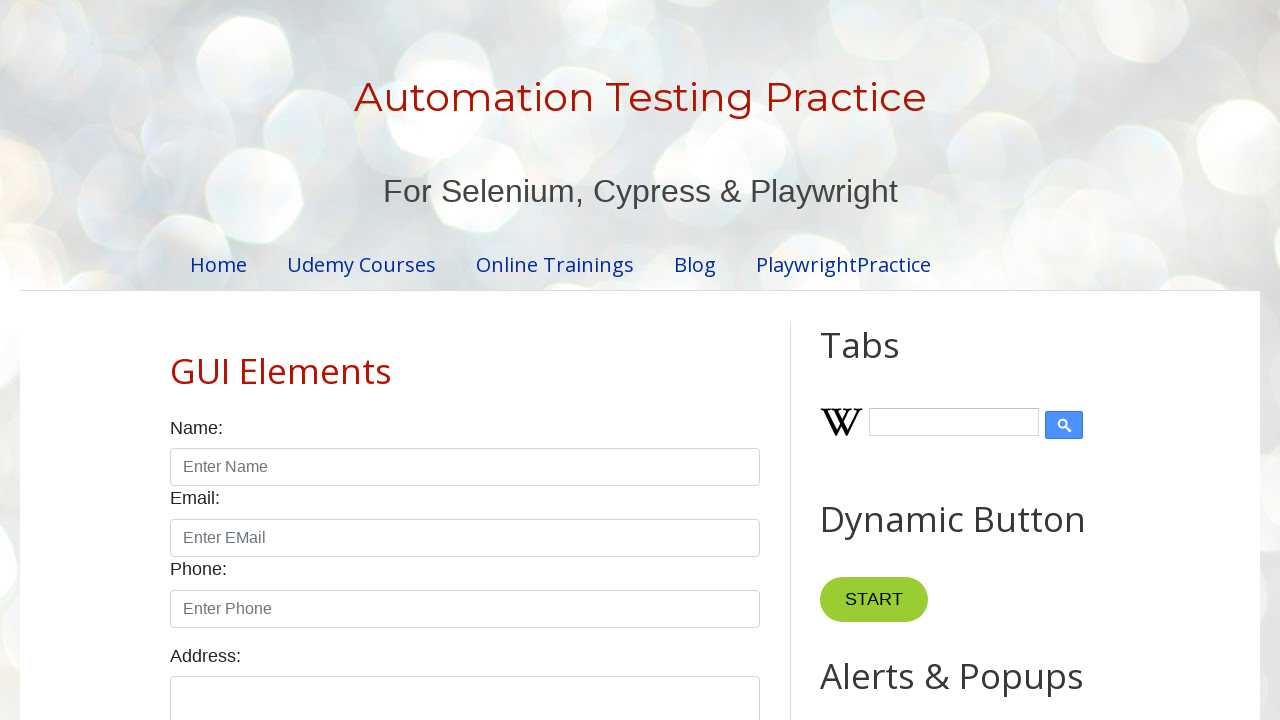

Retrieved product name from row 3: 'Tablet '
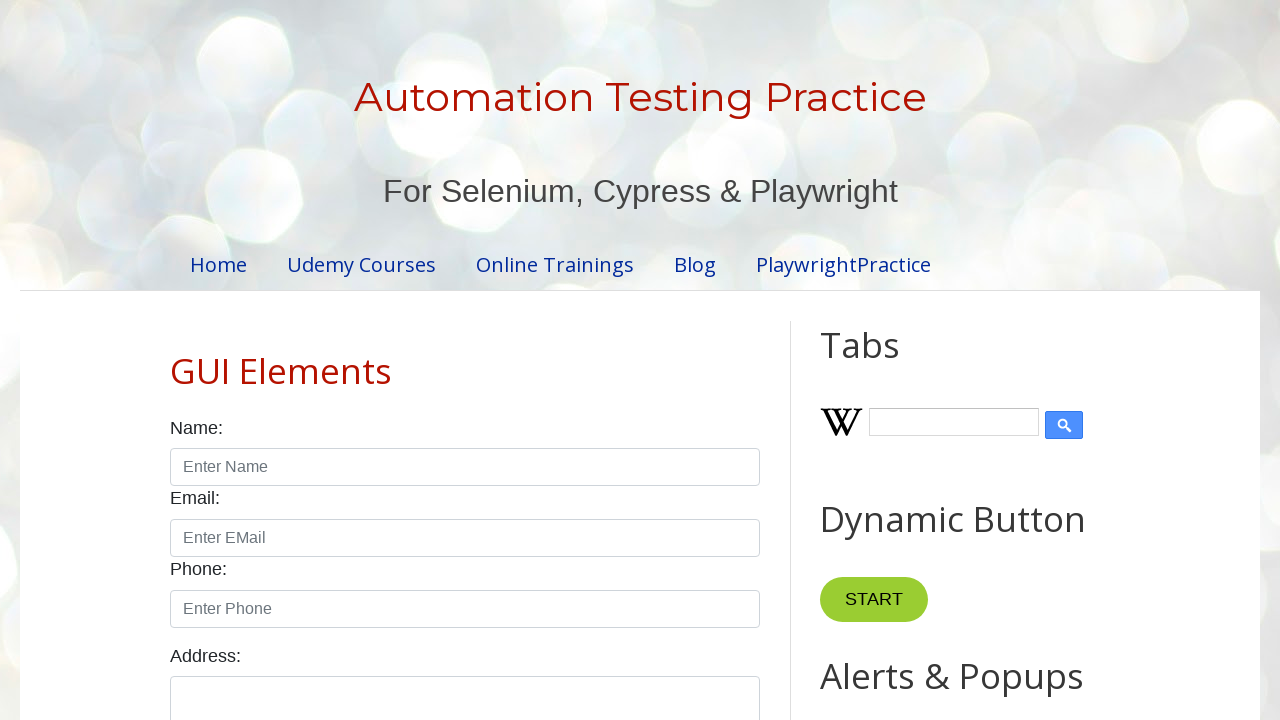

Retrieved product name from row 4: 'Smartwatch'
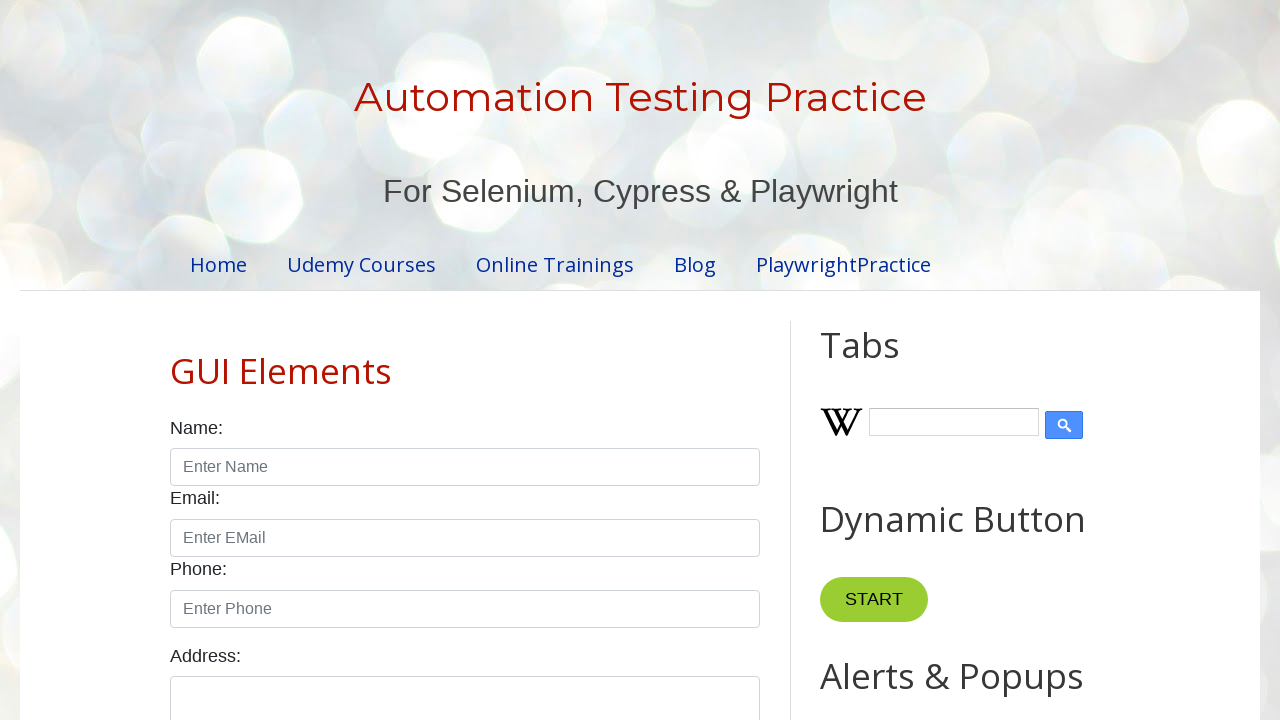

Retrieved product name from row 5: 'Wireless Earbuds'
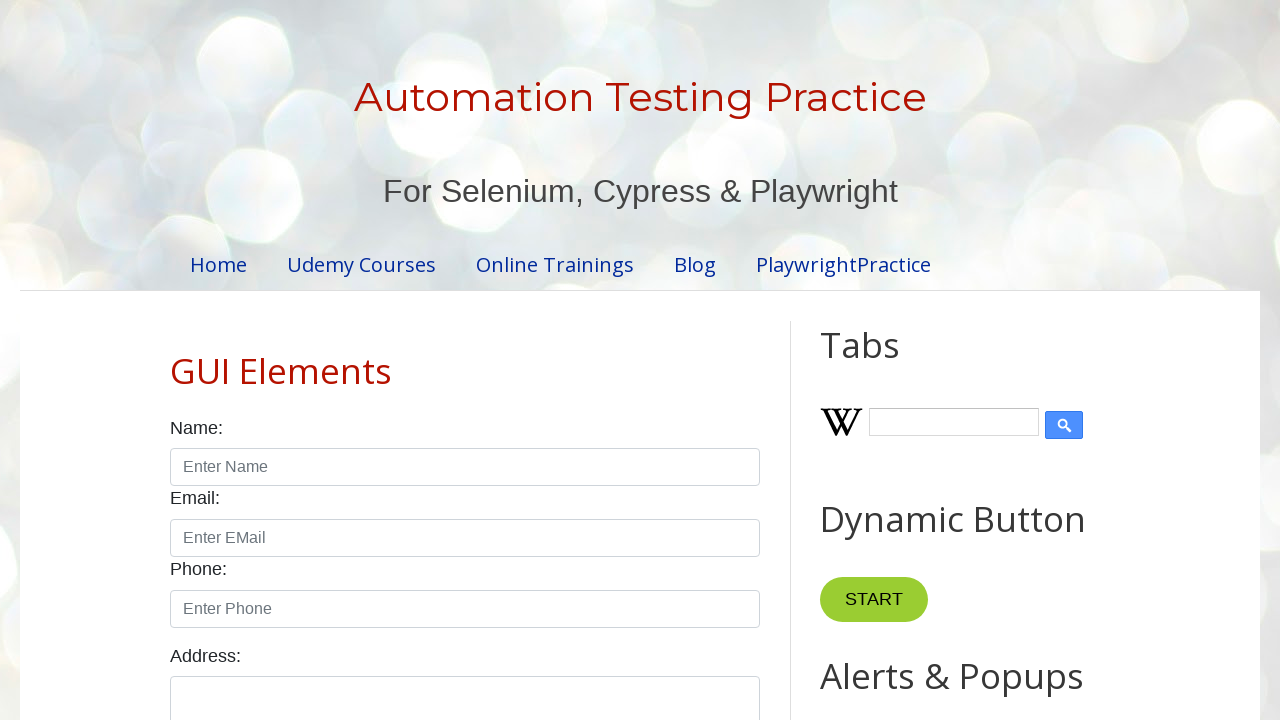

Clicked on page 2 in pagination at (456, 361) on //ul[@class='pagination']//li//a[text()=2]
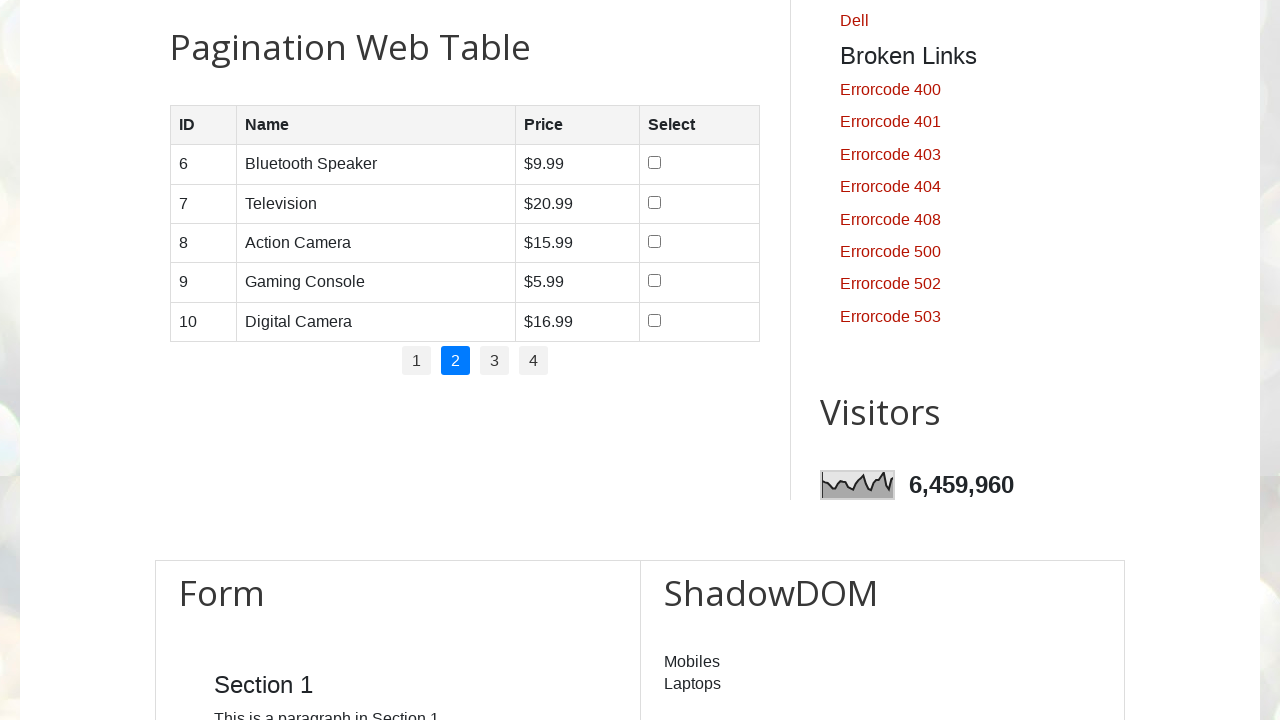

Waited for page 2 to load
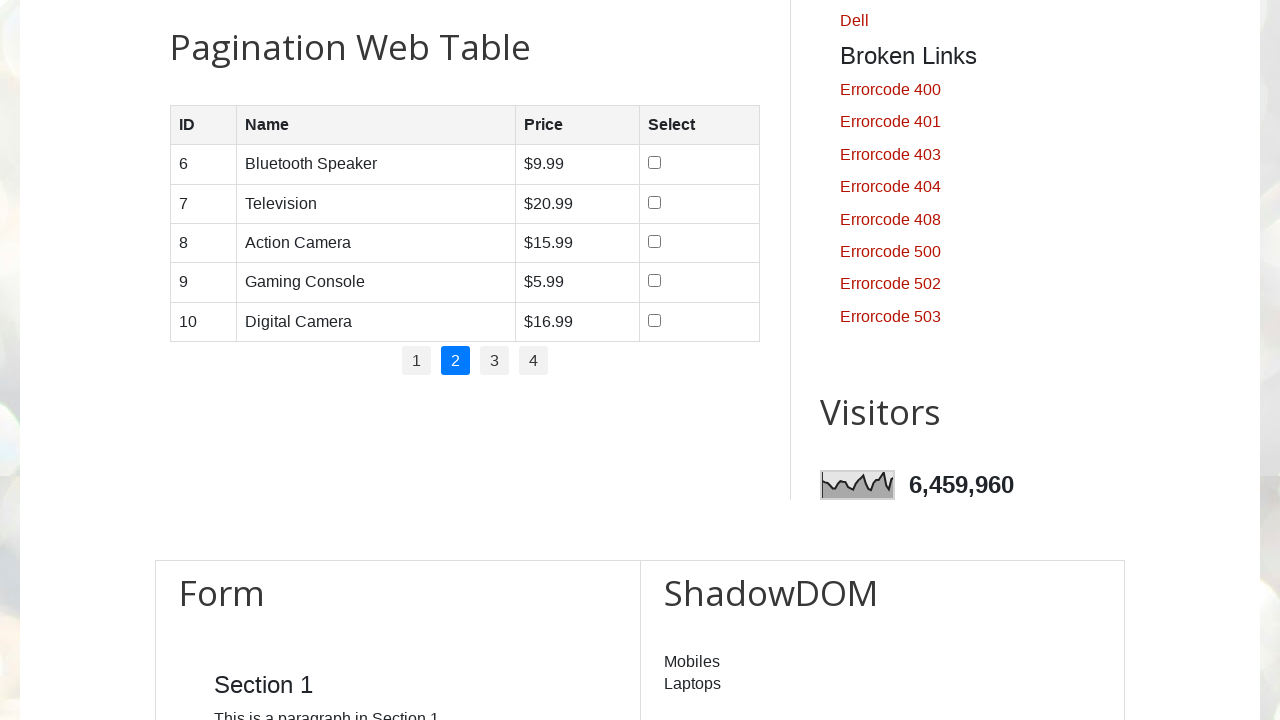

Retrieved all rows from page 2 (found 5 rows)
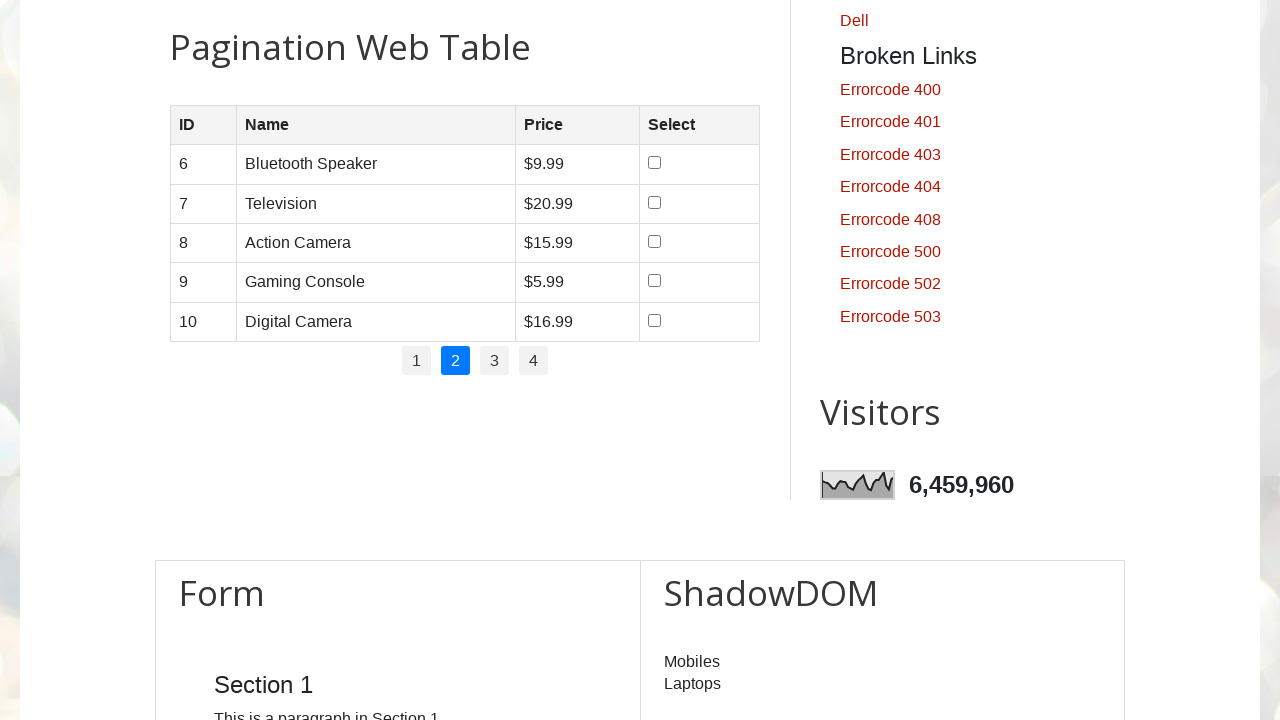

Retrieved product name from row 1: 'Bluetooth Speaker'
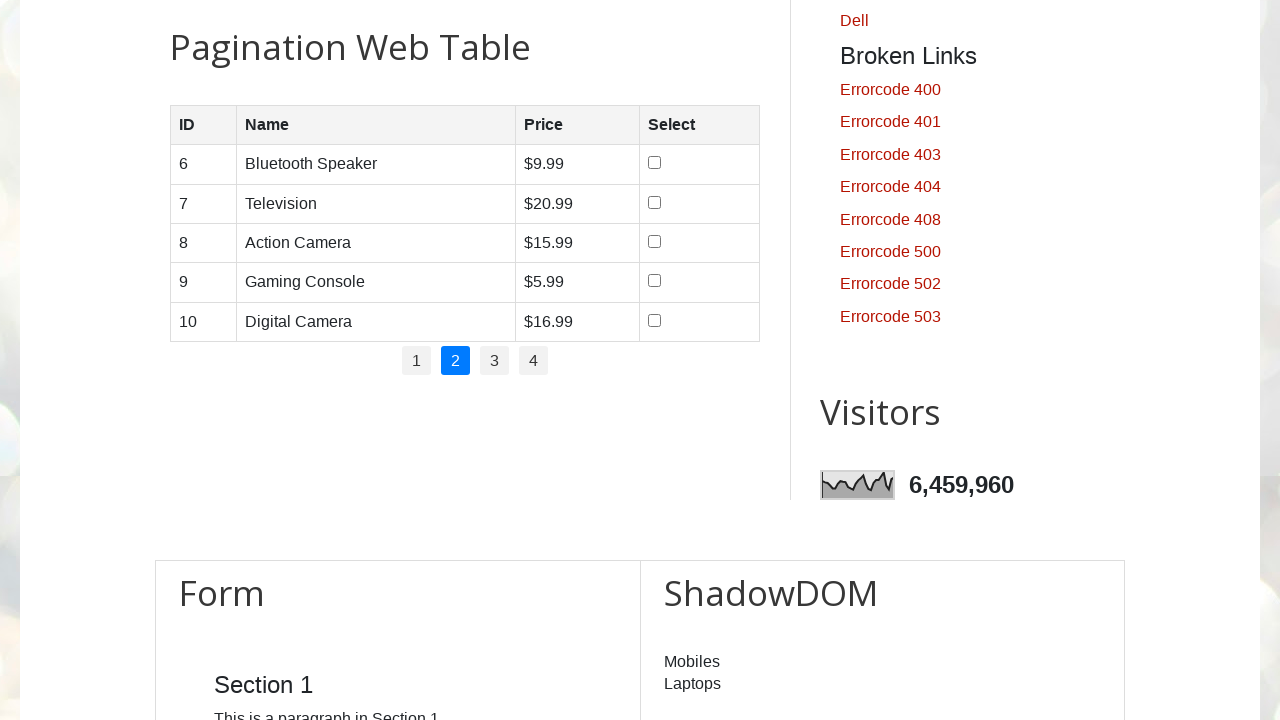

Retrieved product name from row 2: 'Television'
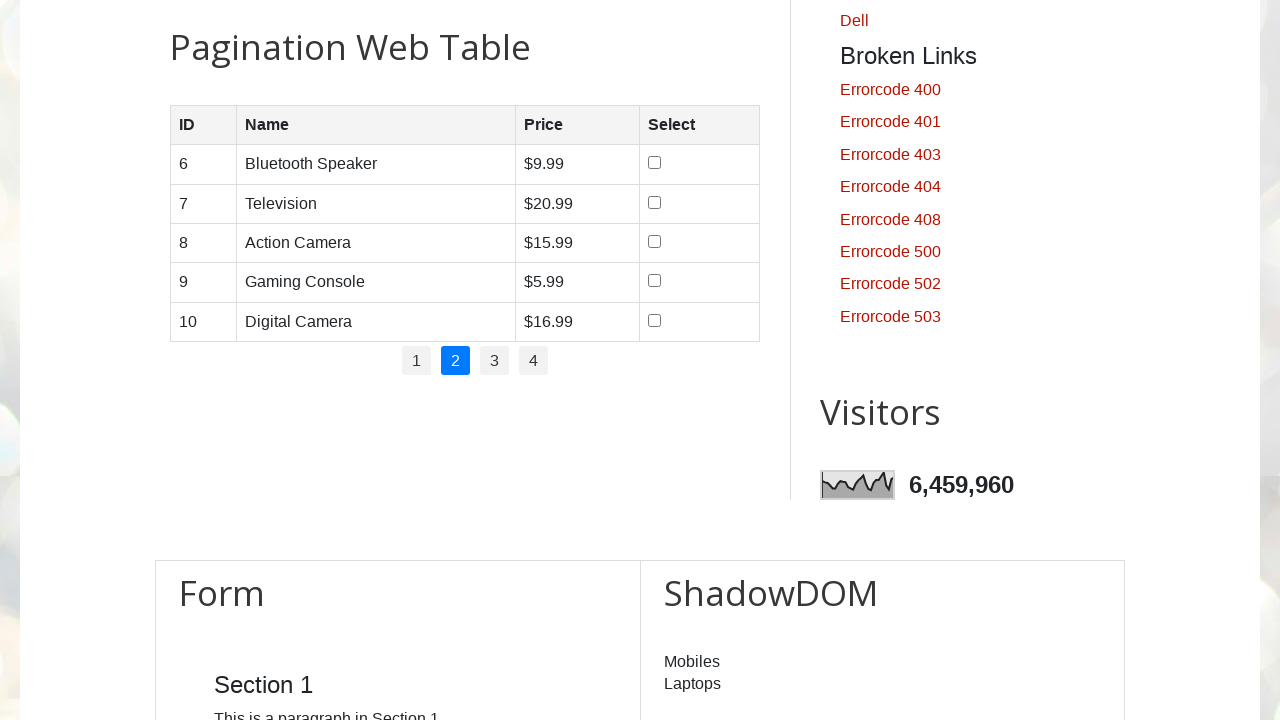

Retrieved product name from row 3: 'Action Camera'
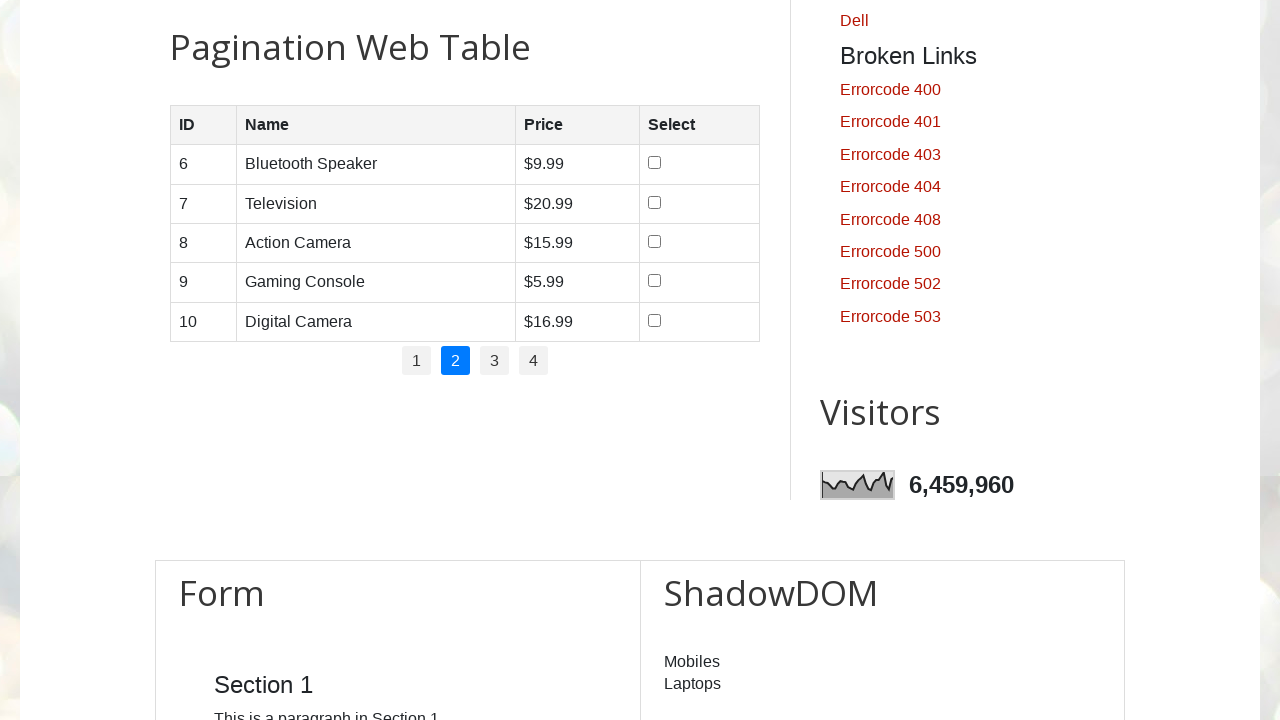

Retrieved product name from row 4: 'Gaming Console'
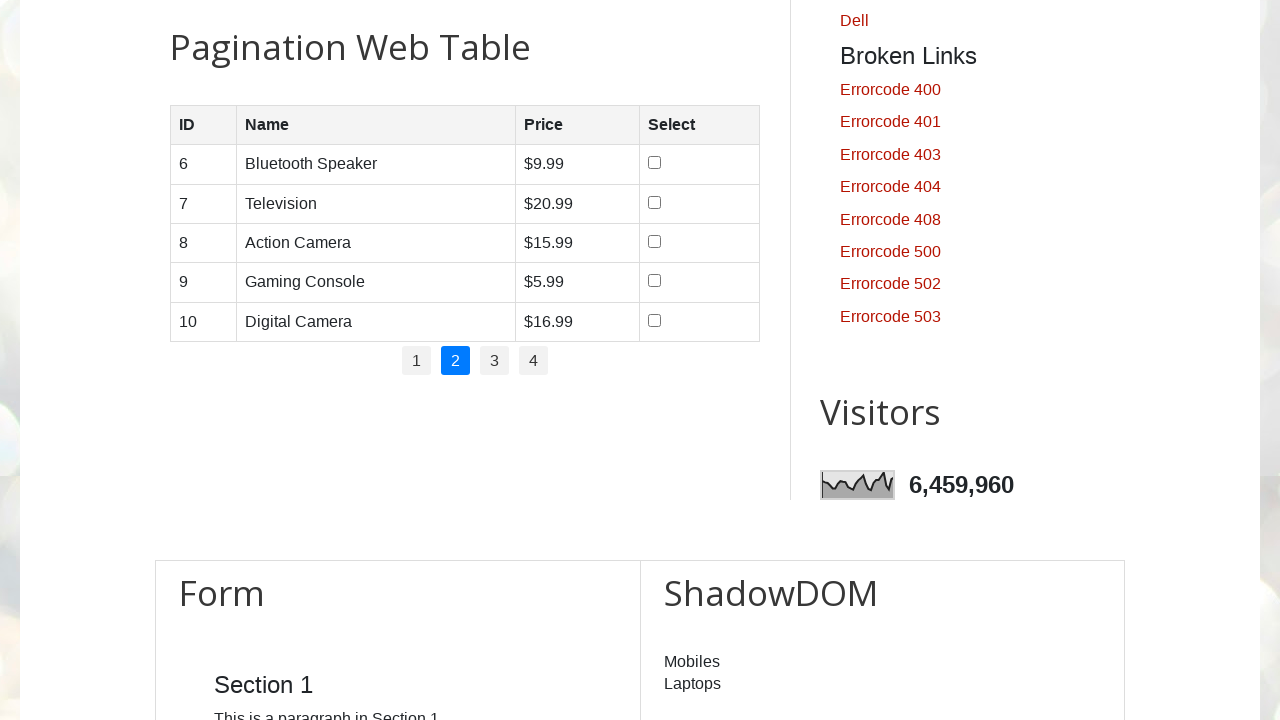

Retrieved product name from row 5: 'Digital Camera'
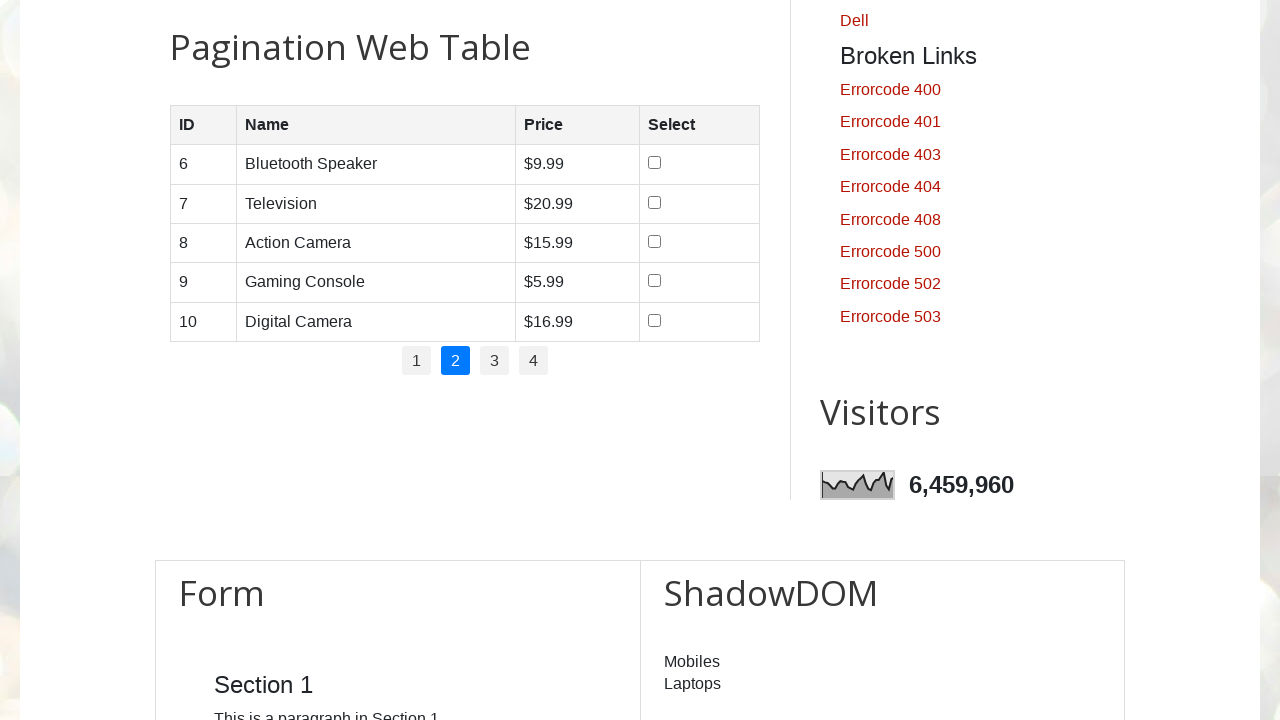

Clicked on page 3 in pagination at (494, 361) on //ul[@class='pagination']//li//a[text()=3]
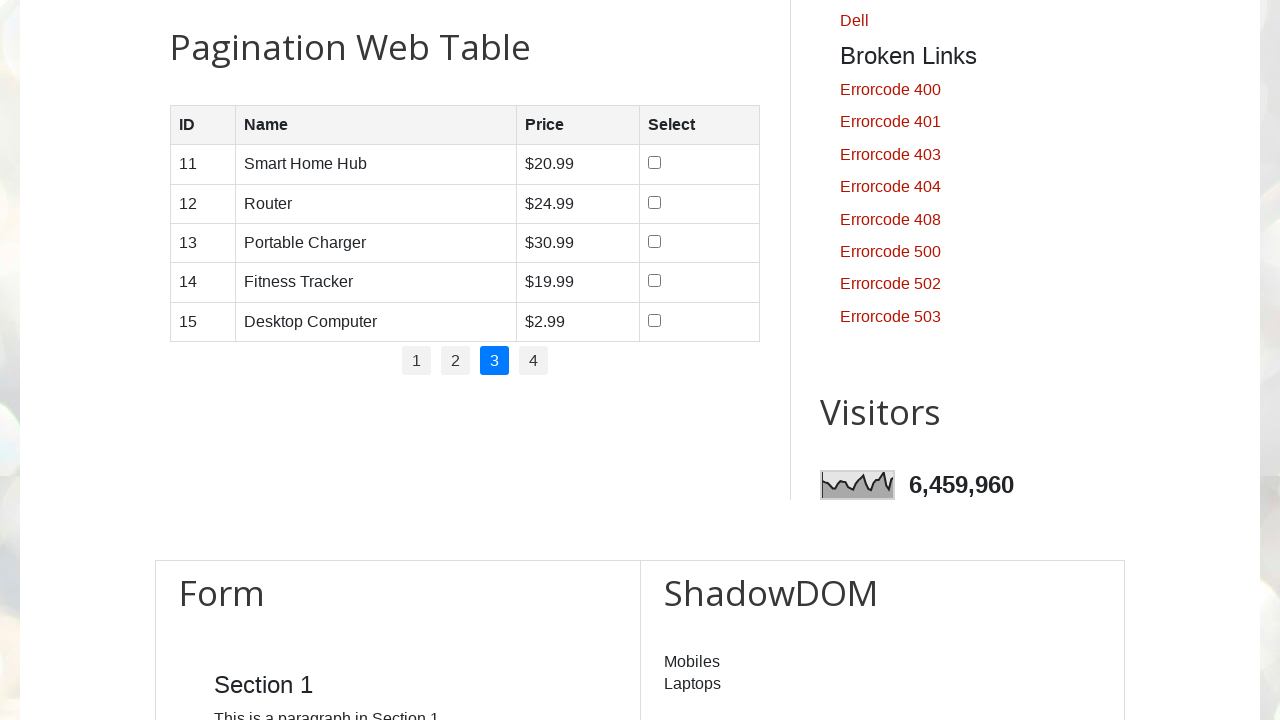

Waited for page 3 to load
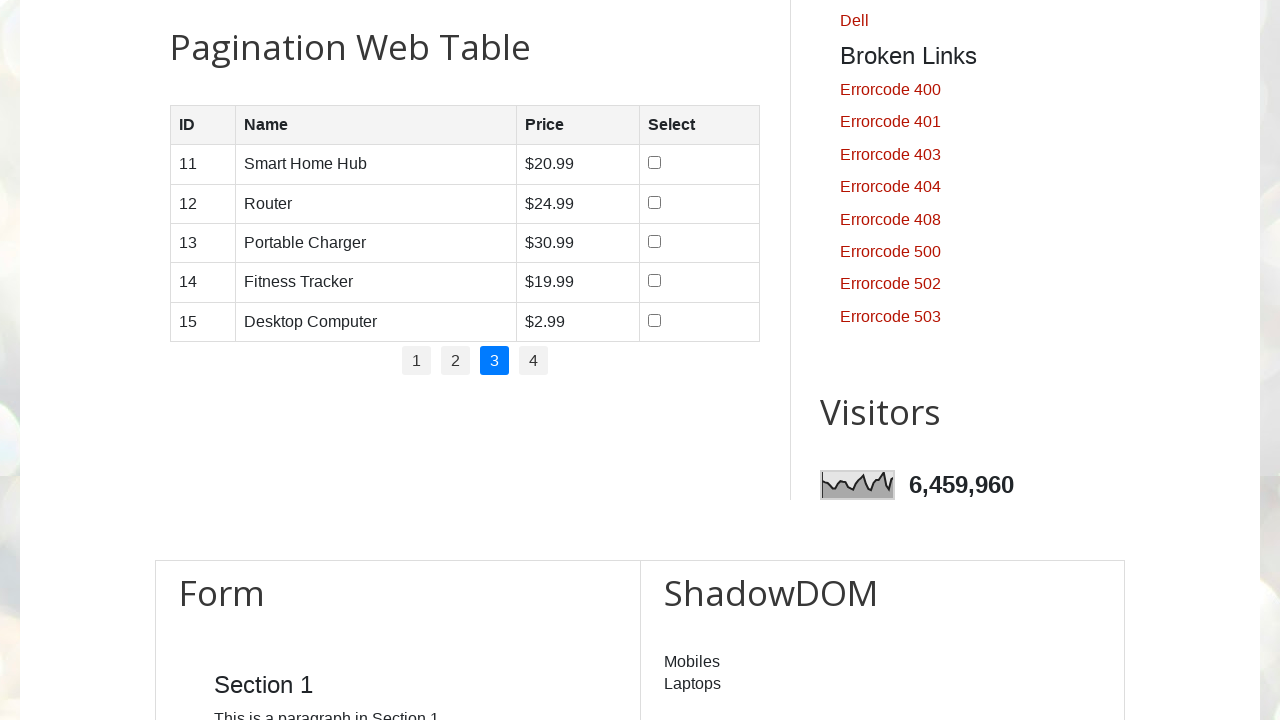

Retrieved all rows from page 3 (found 5 rows)
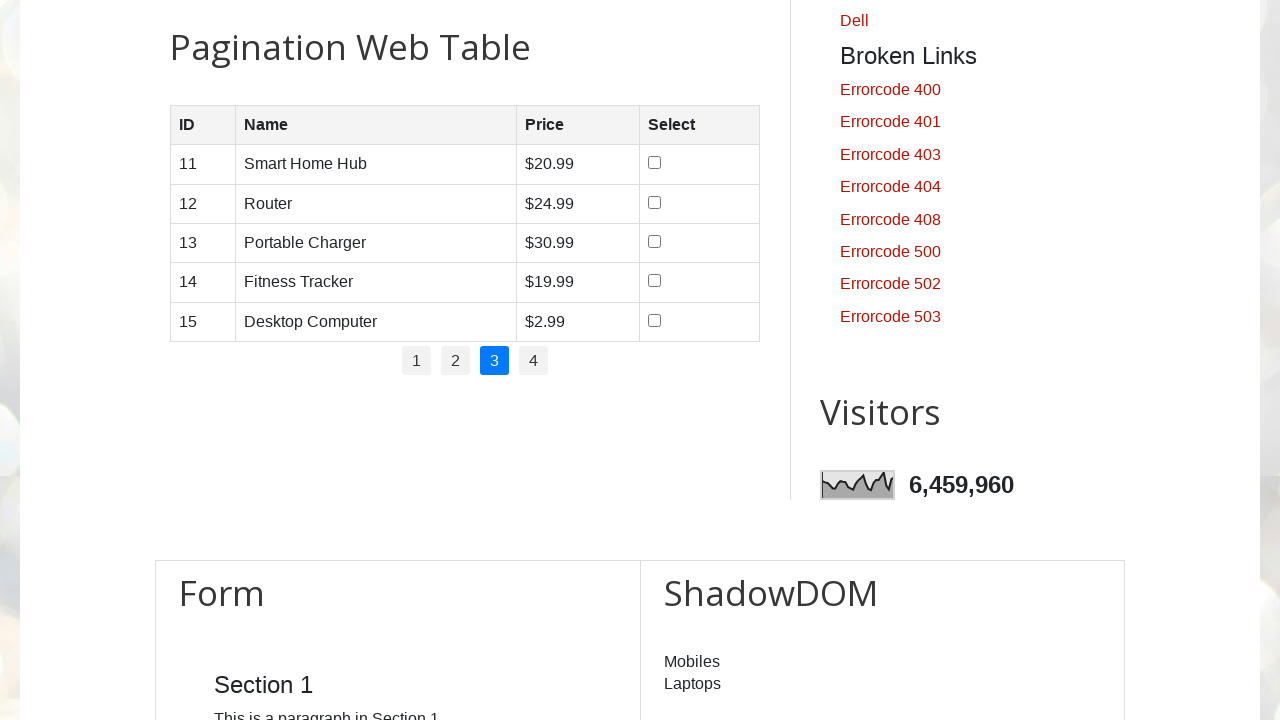

Retrieved product name from row 1: 'Smart Home Hub'
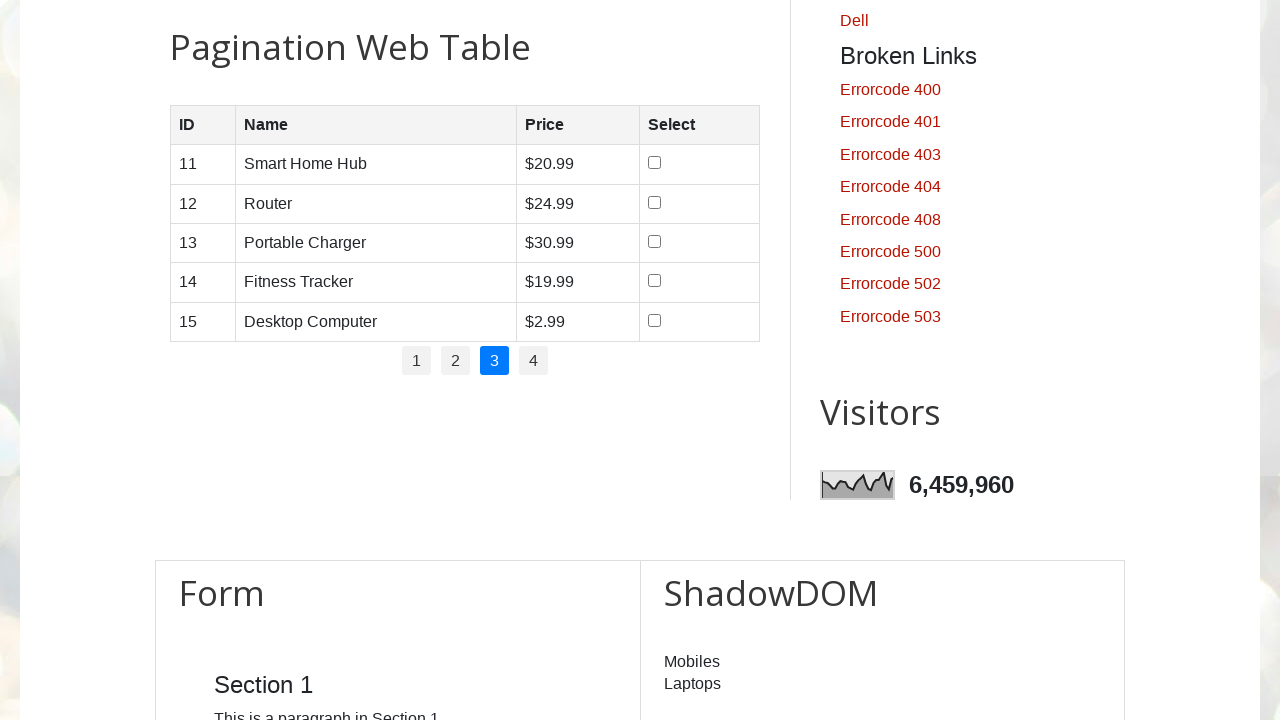

Retrieved product name from row 2: 'Router'
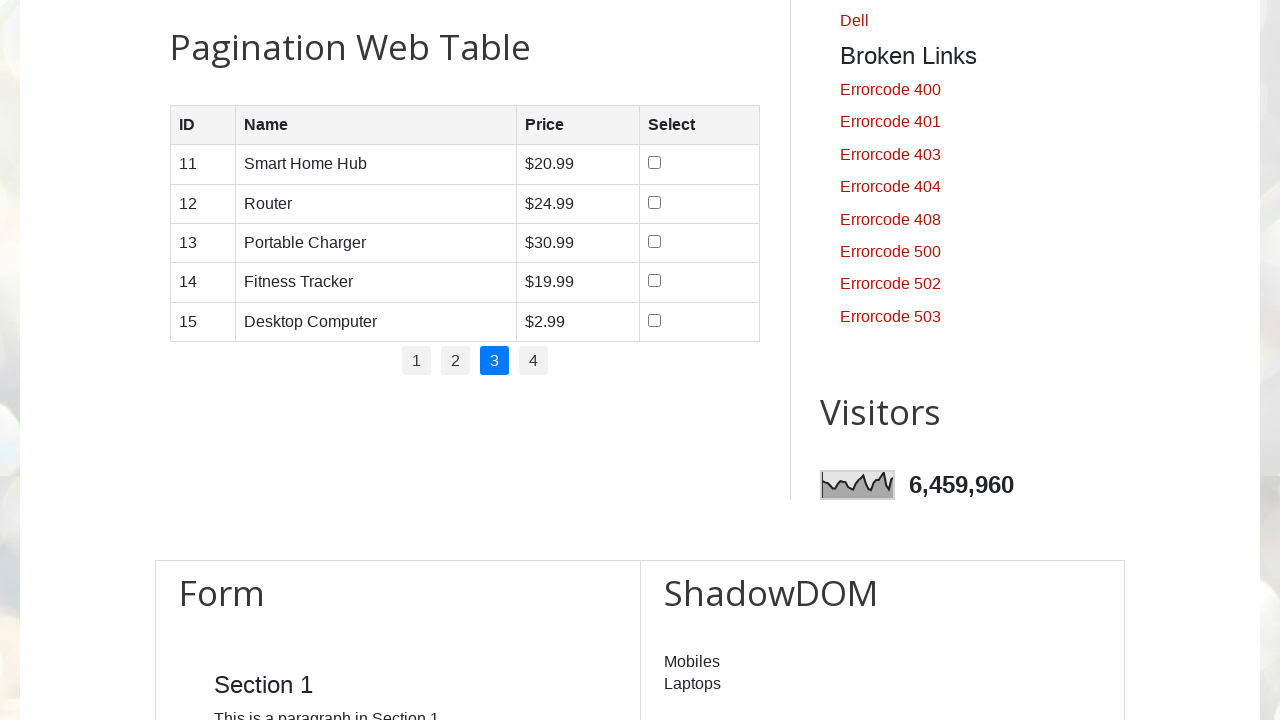

Retrieved product name from row 3: 'Portable Charger'
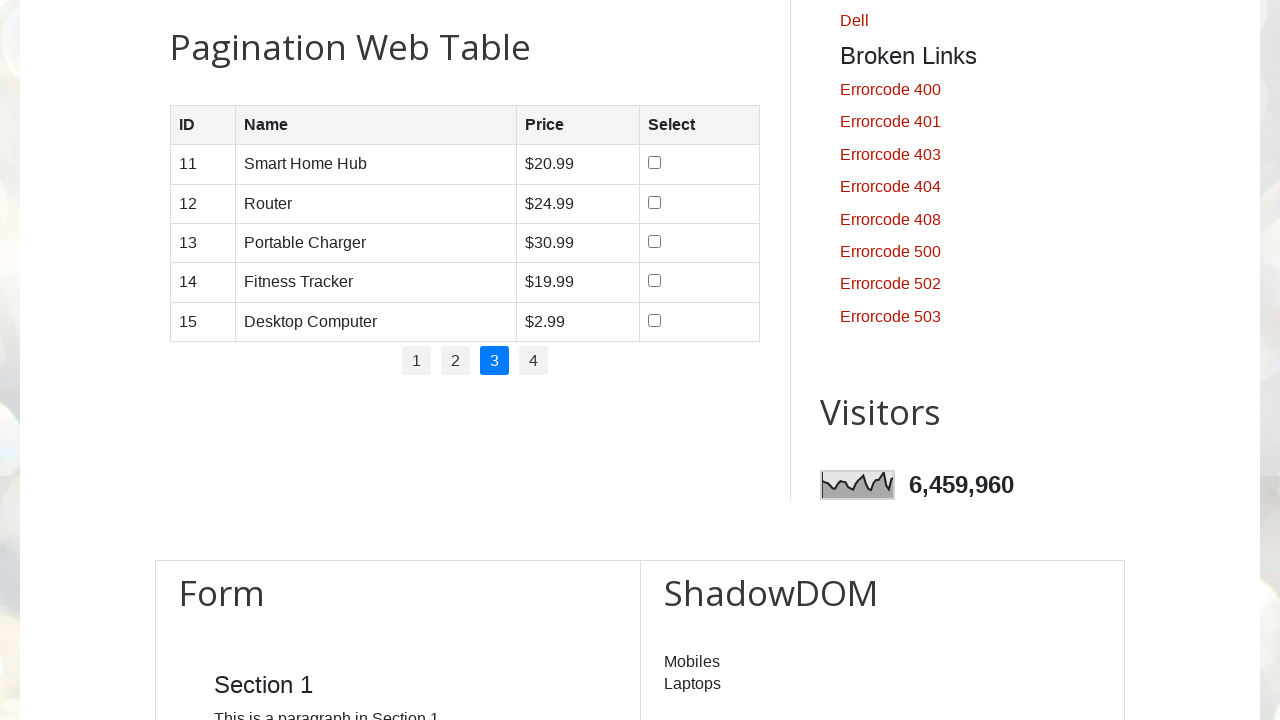

Retrieved product name from row 4: 'Fitness Tracker'
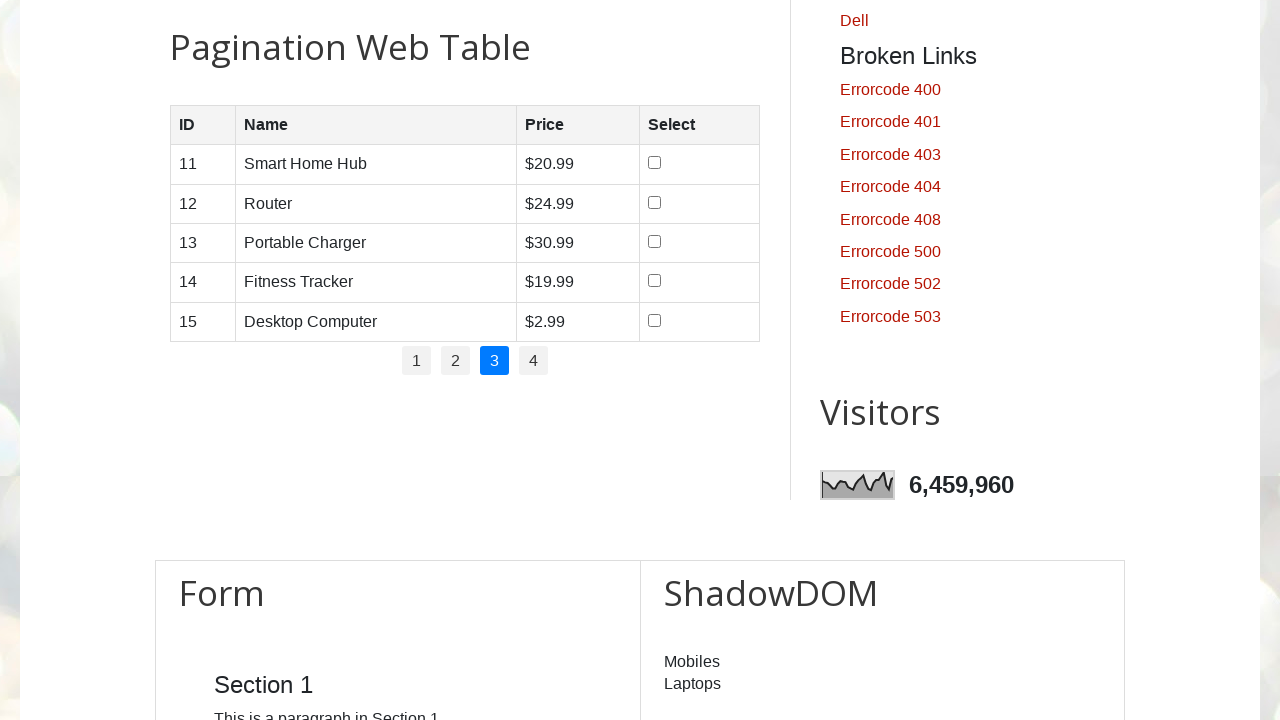

Retrieved product name from row 5: 'Desktop Computer'
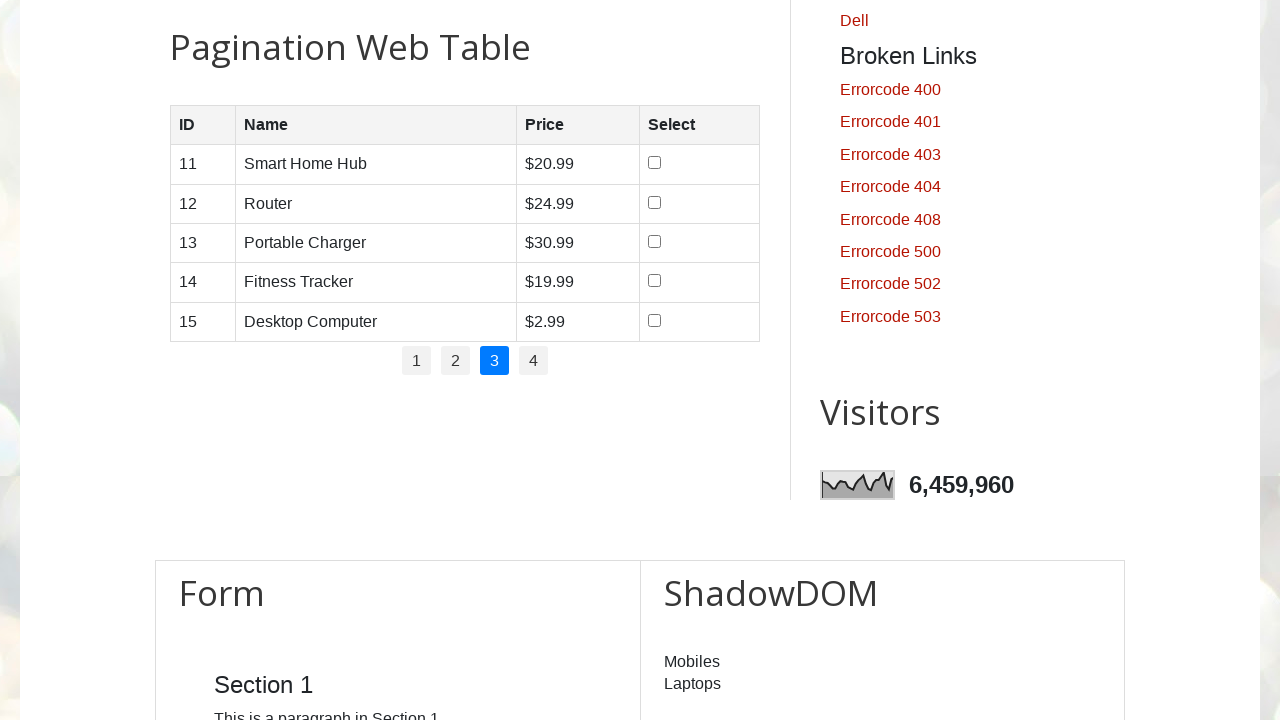

Clicked on page 4 in pagination at (534, 361) on //ul[@class='pagination']//li//a[text()=4]
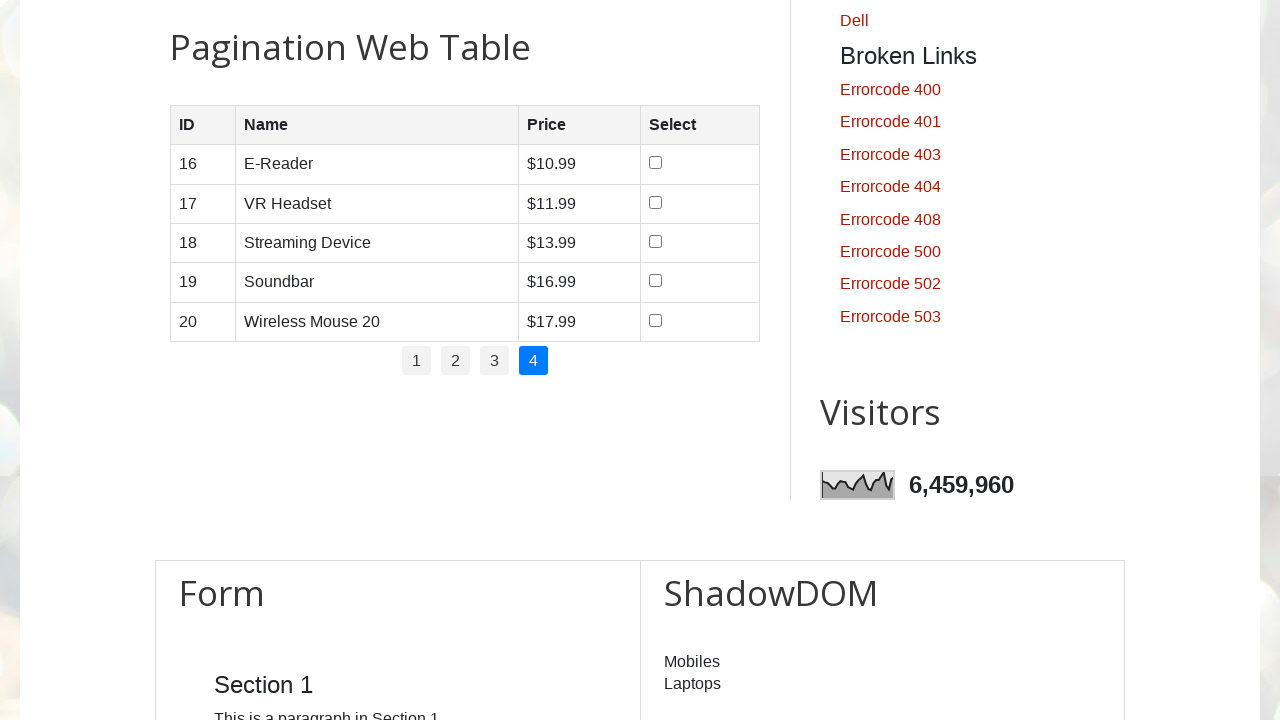

Waited for page 4 to load
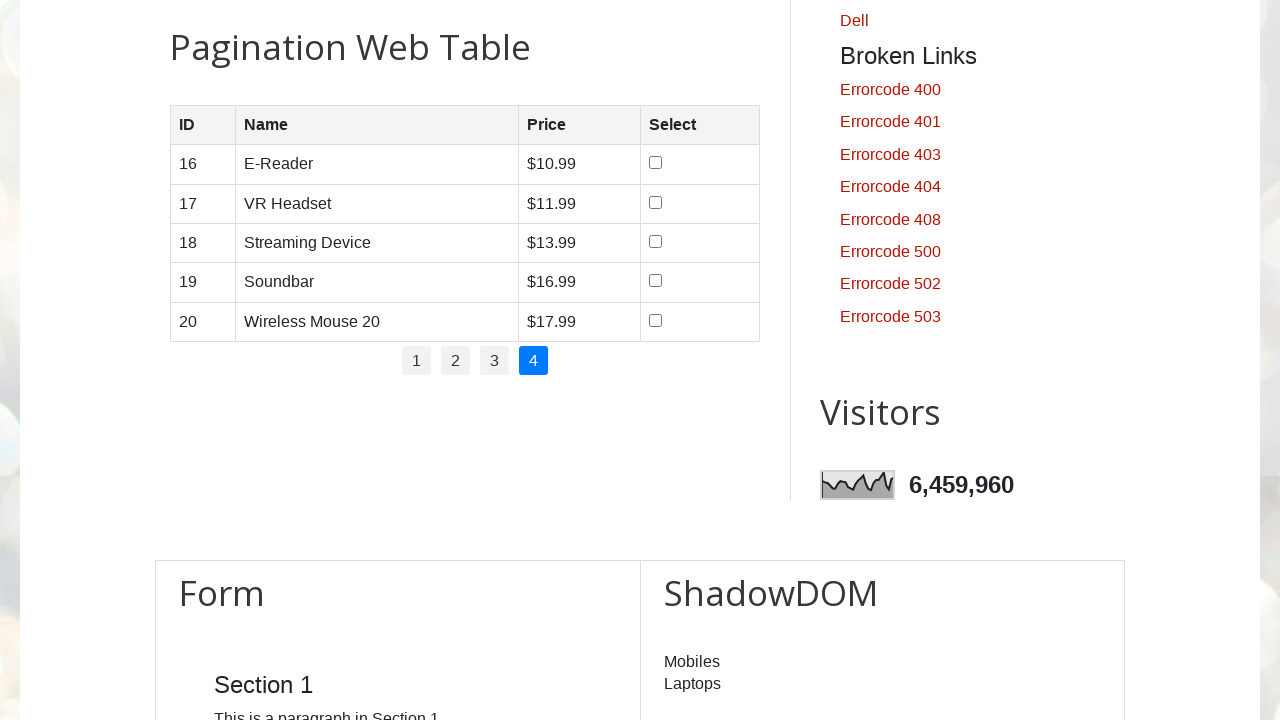

Retrieved all rows from page 4 (found 5 rows)
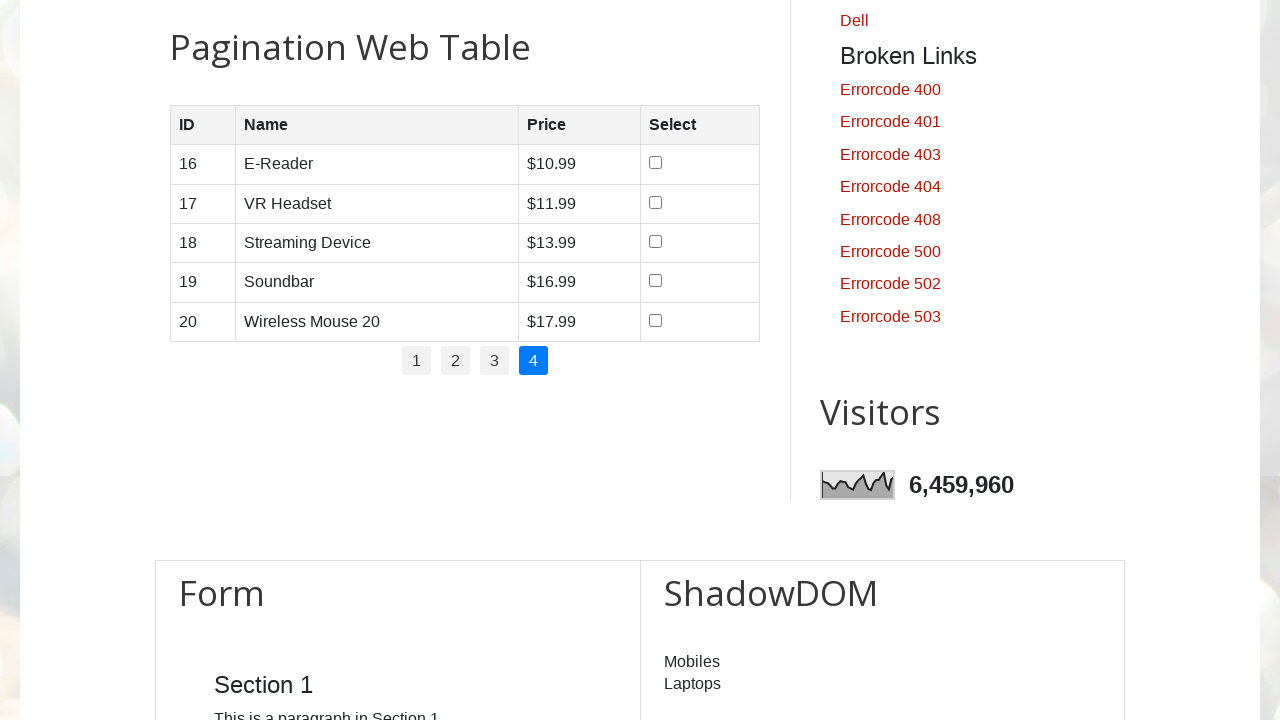

Retrieved product name from row 1: 'E-Reader'
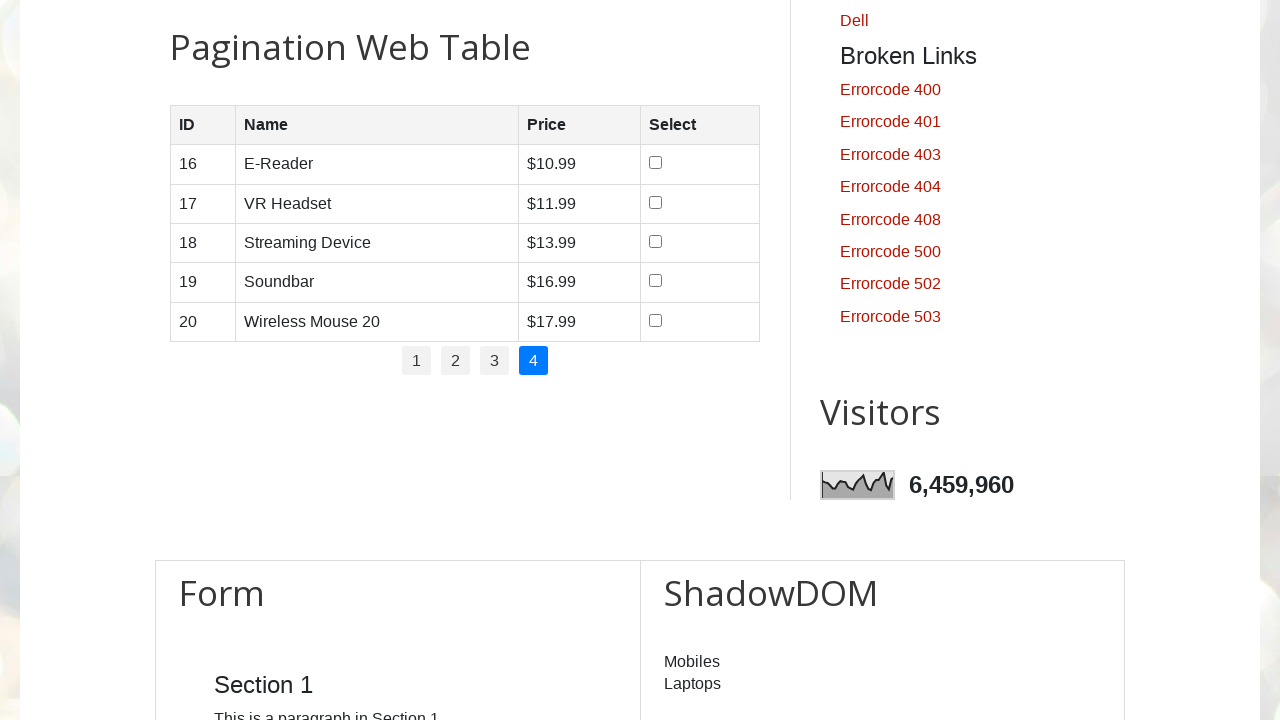

Retrieved product name from row 2: 'VR Headset'
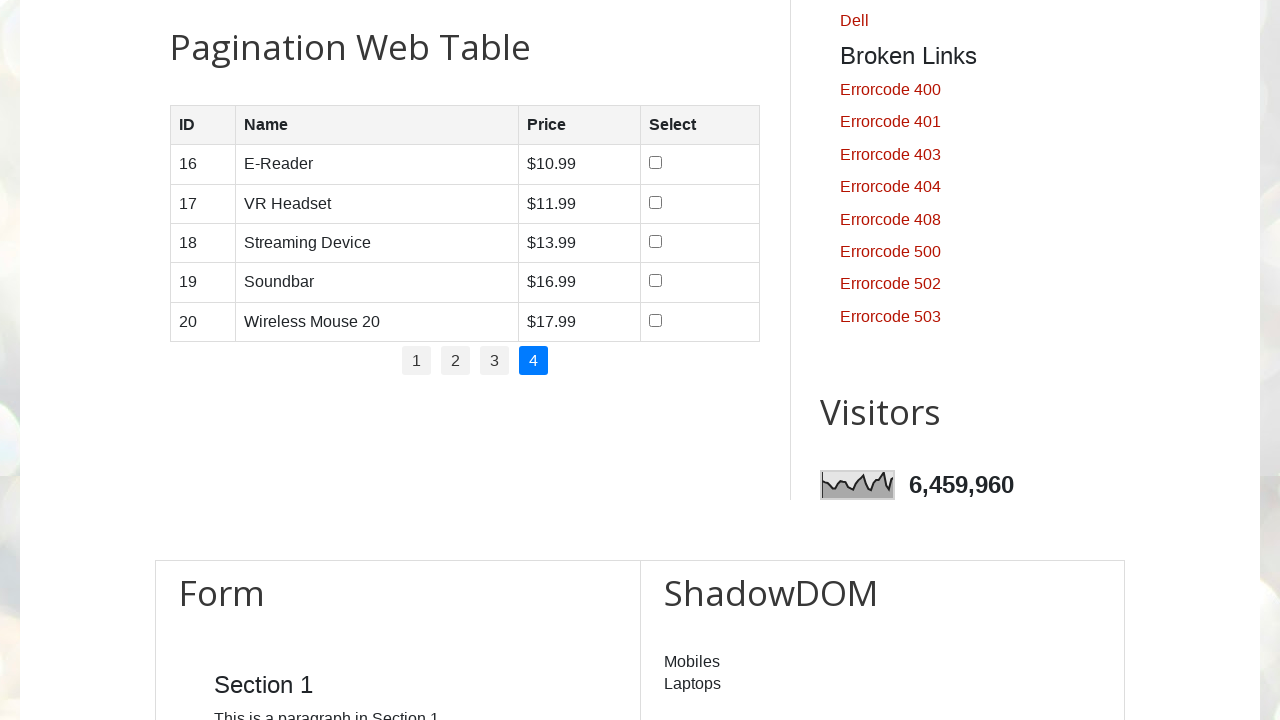

Retrieved product name from row 3: 'Streaming Device'
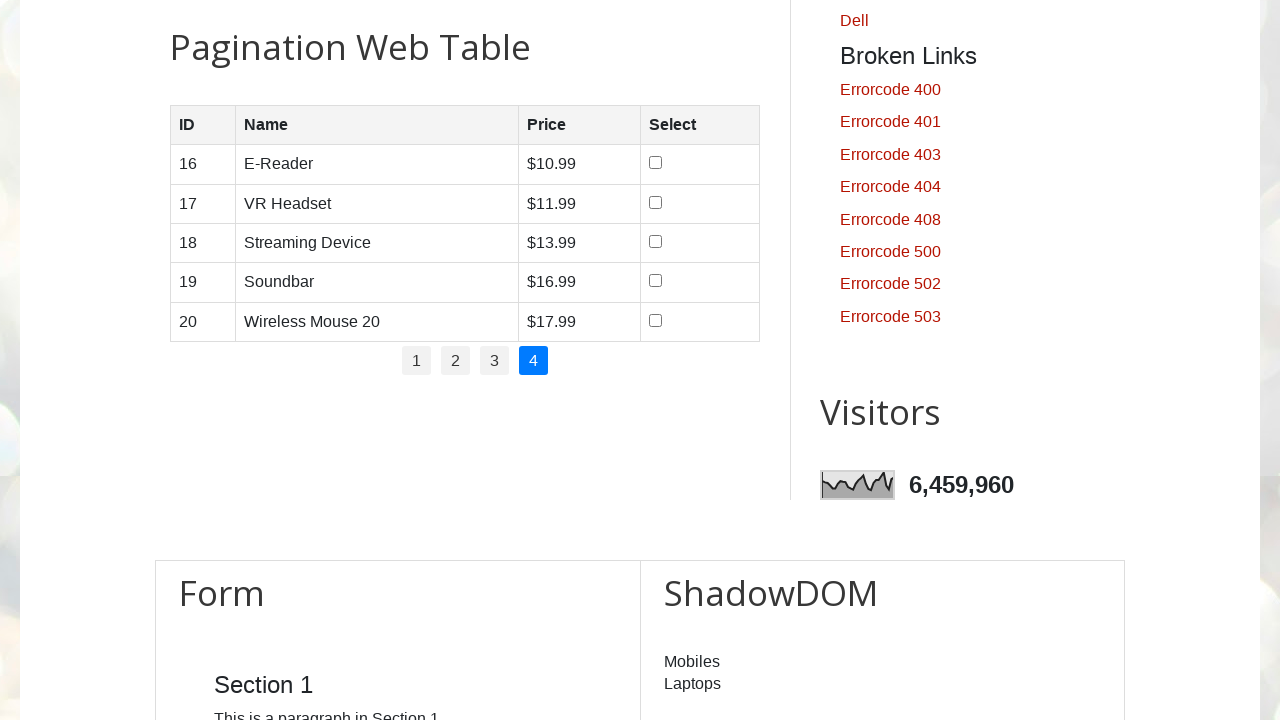

Retrieved product name from row 4: 'Soundbar'
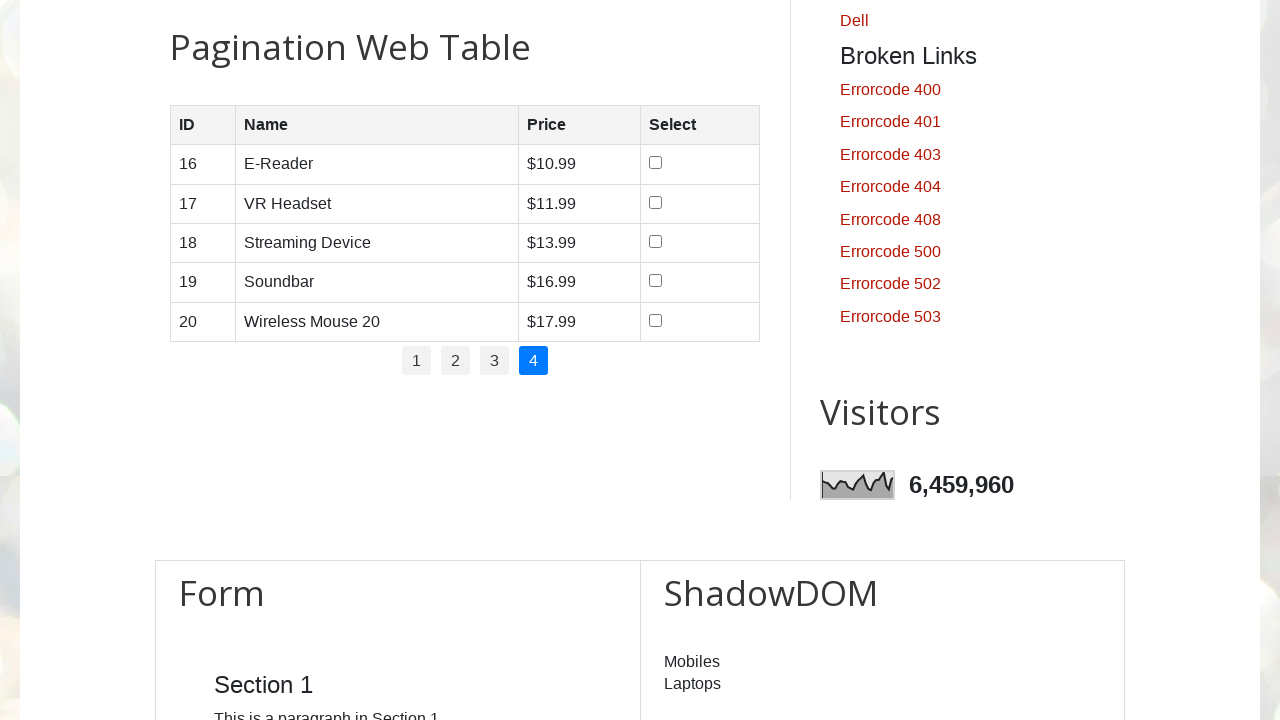

Retrieved product name from row 5: 'Wireless Mouse 20'
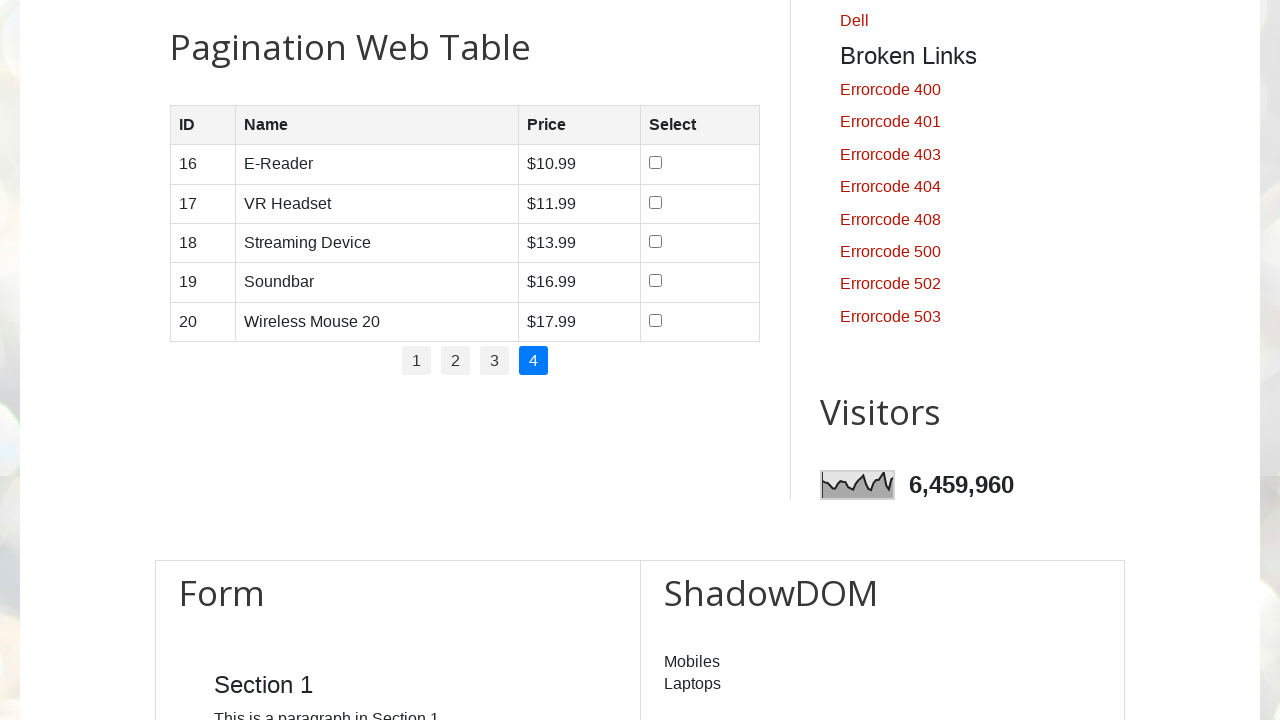

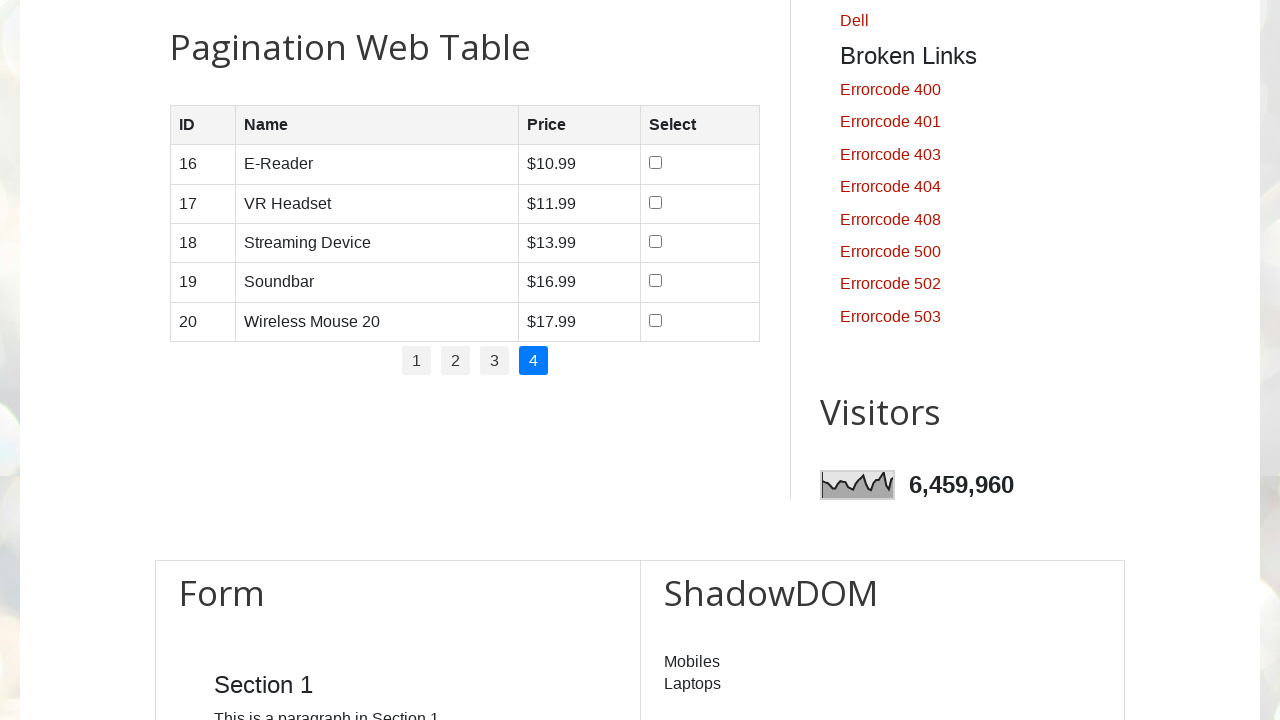